Tests the draggable functionality on jQueryUI demo by switching to an iframe and dragging an element by a specific offset (150px right, 100px down).

Starting URL: https://jqueryui.com/draggable/

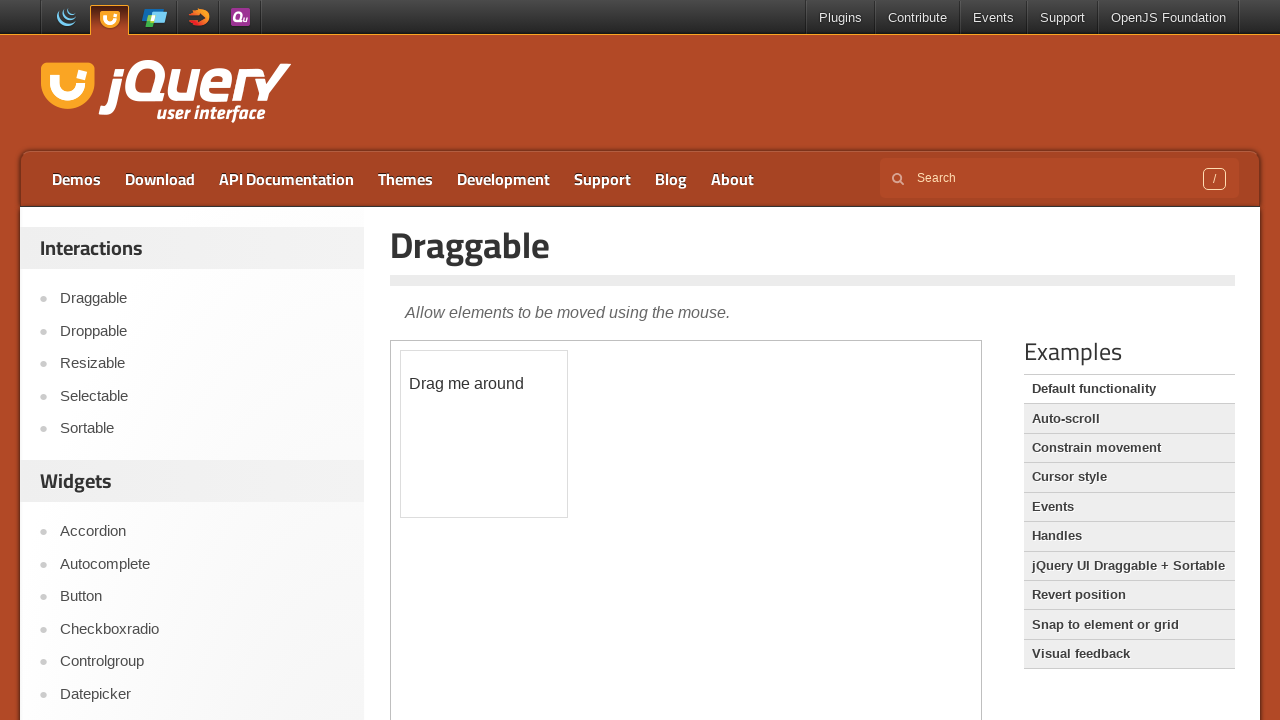

Located the first iframe on the jQueryUI draggable demo page
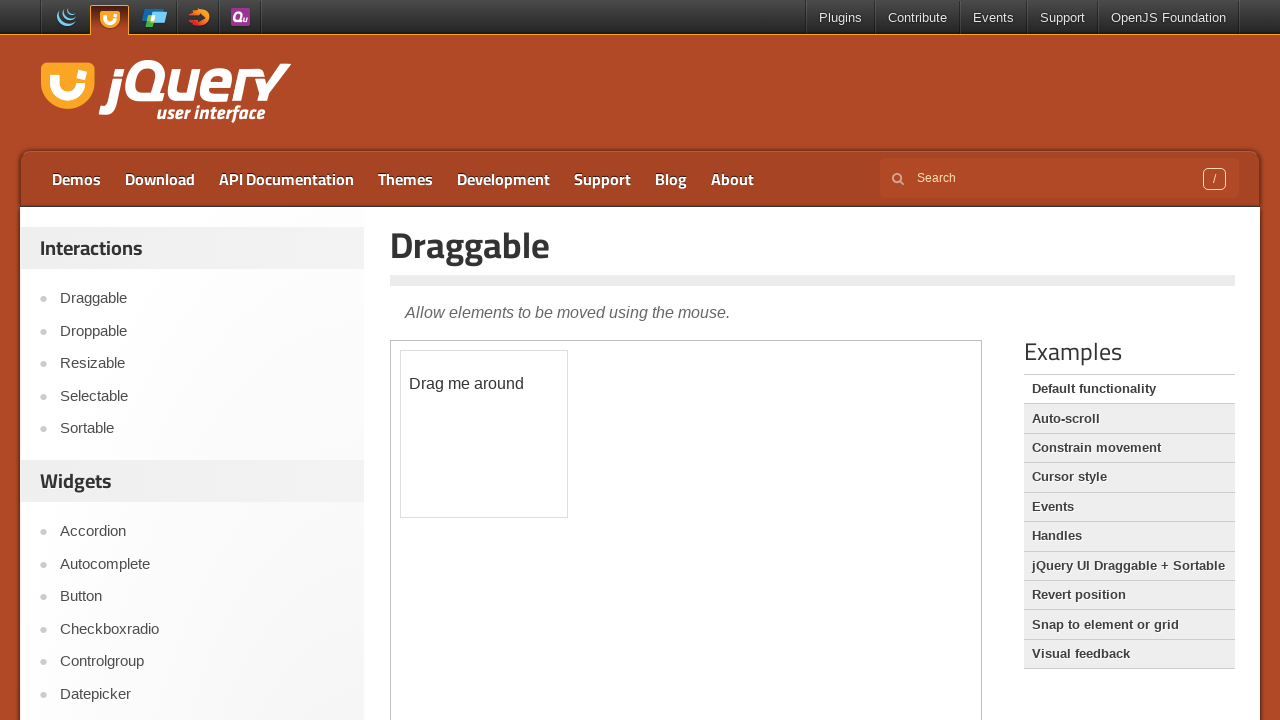

Located the draggable element with id 'draggable' inside the iframe
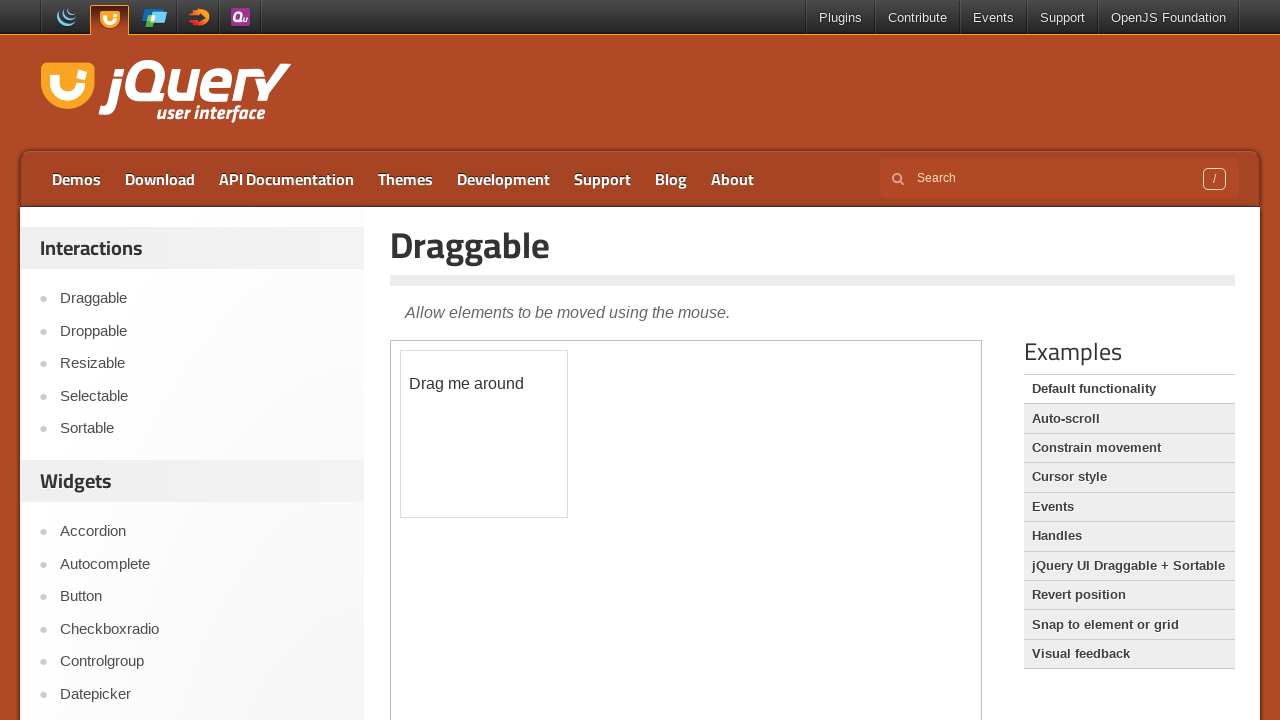

Draggable element is now visible
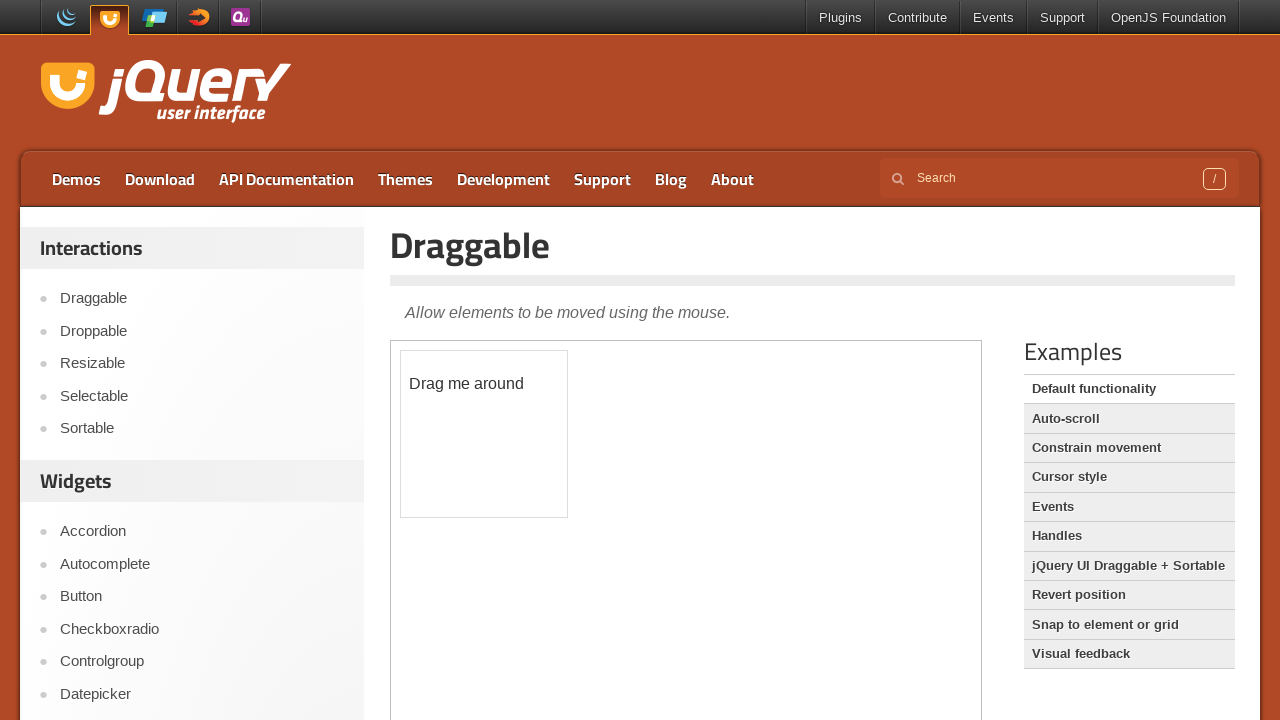

Retrieved bounding box of the draggable element
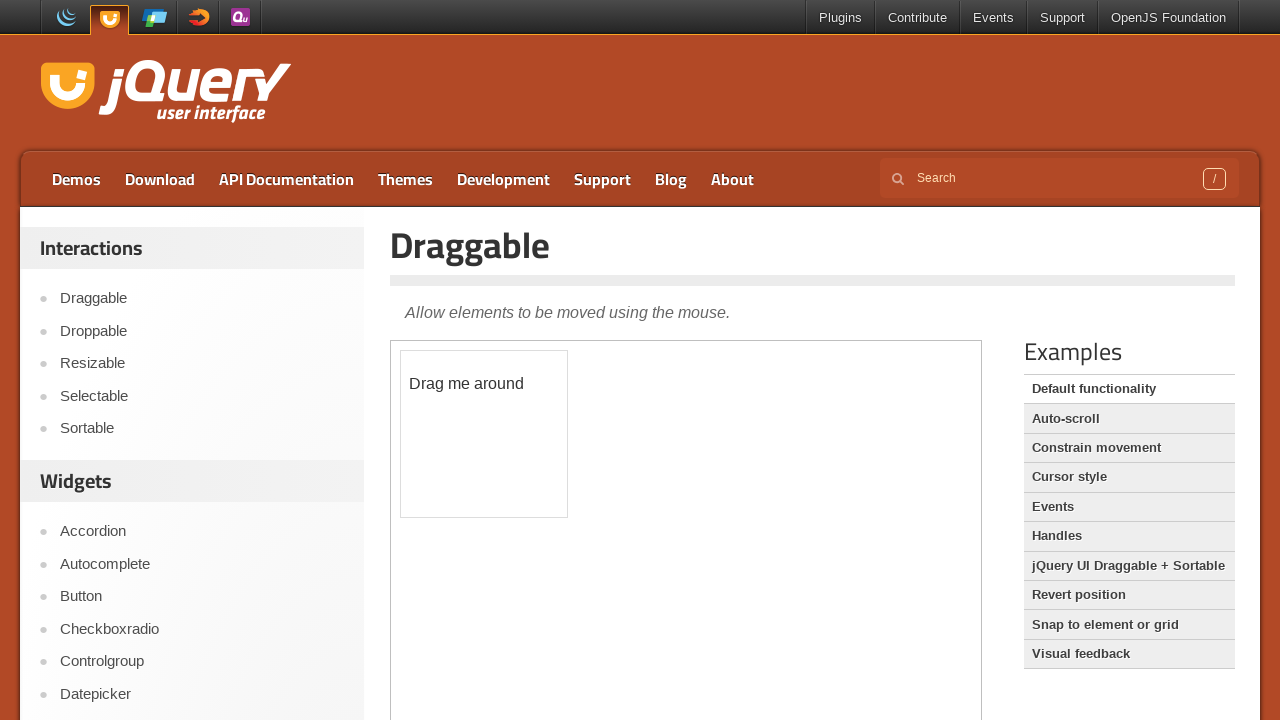

Dragged the draggable element 150px to the right and 100px down at (551, 451)
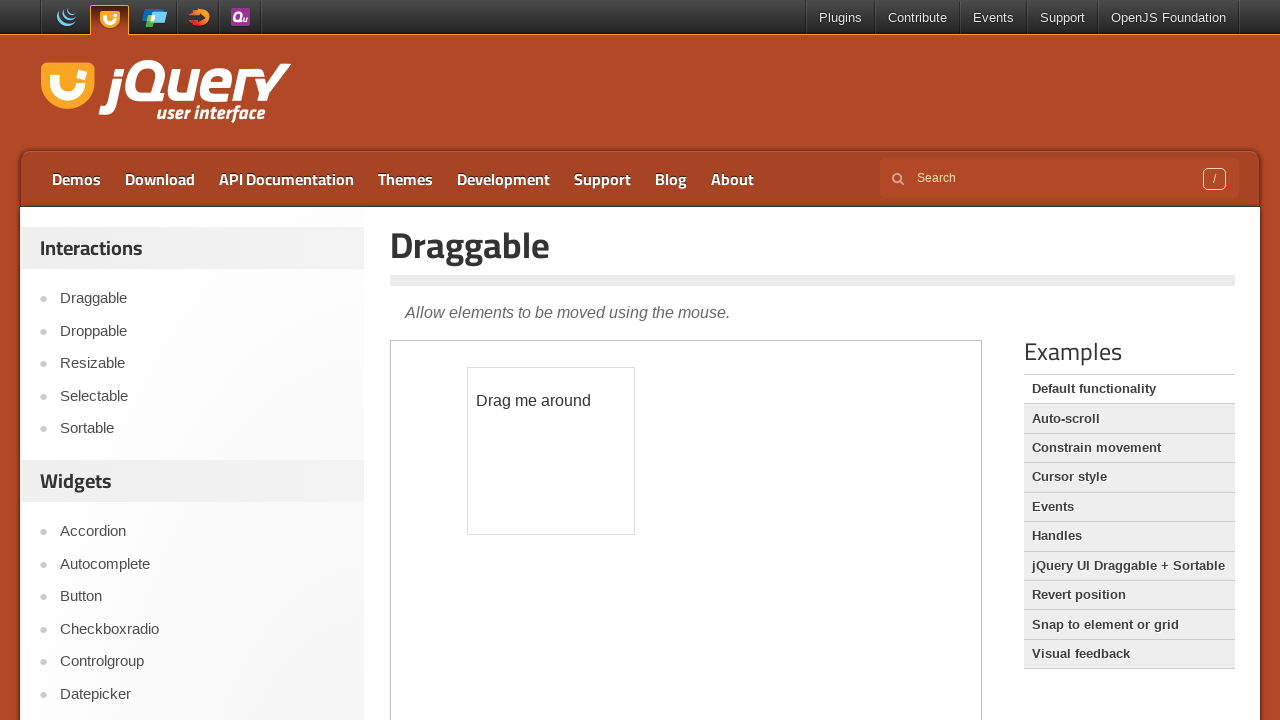

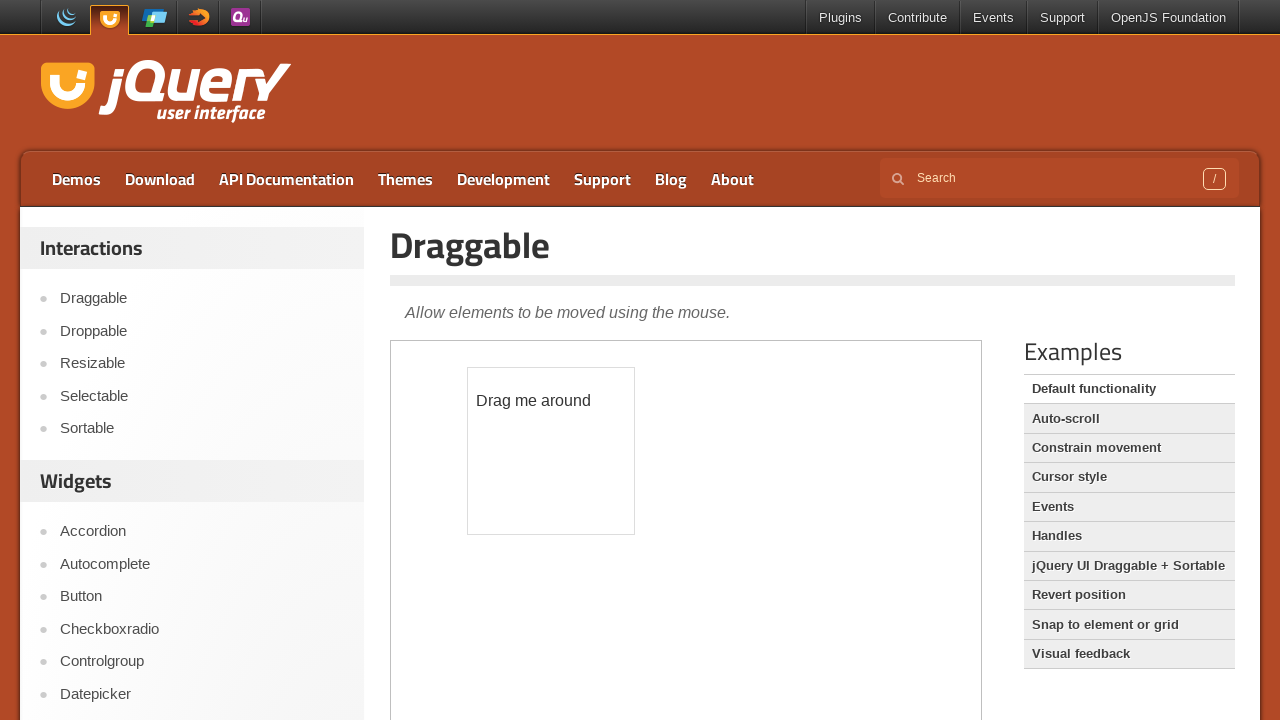